Tests alert handling functionality by navigating to Book Not Found page, clicking submit button, and accepting the resulting alert dialog

Starting URL: https://bookshopofindia.com/

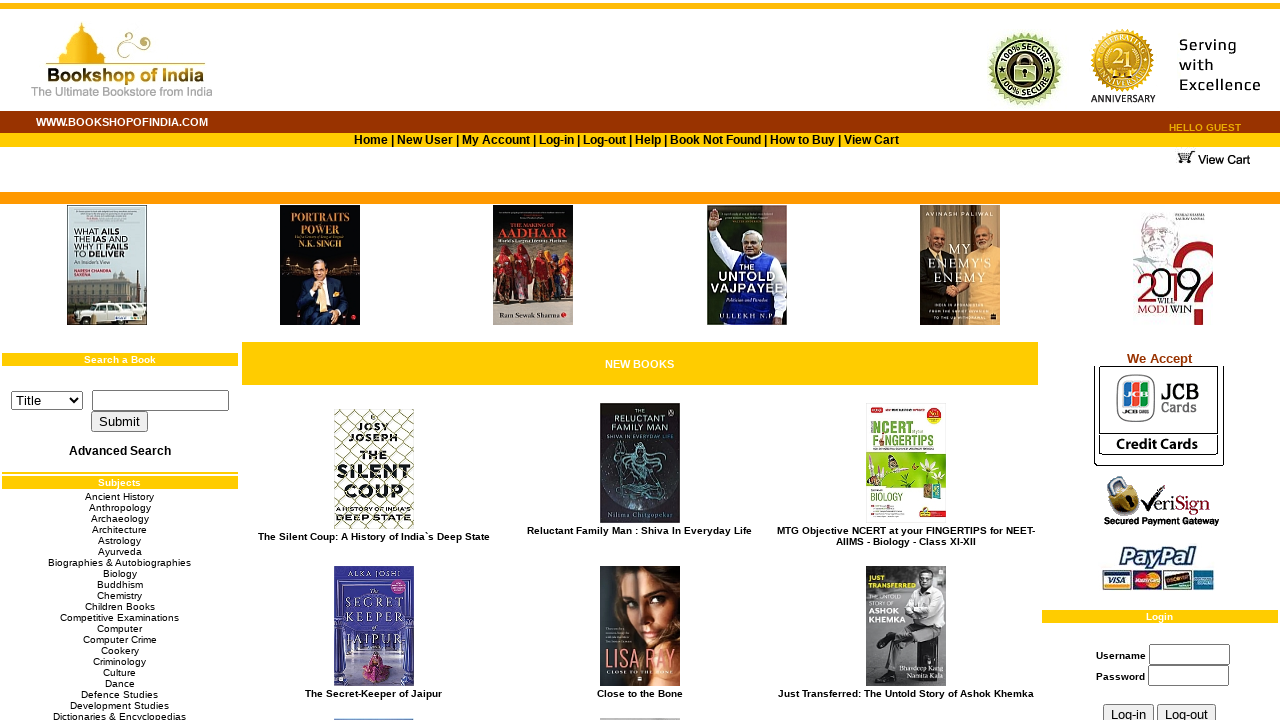

Clicked on 'Book Not Found' link at (716, 140) on text=Book Not Found
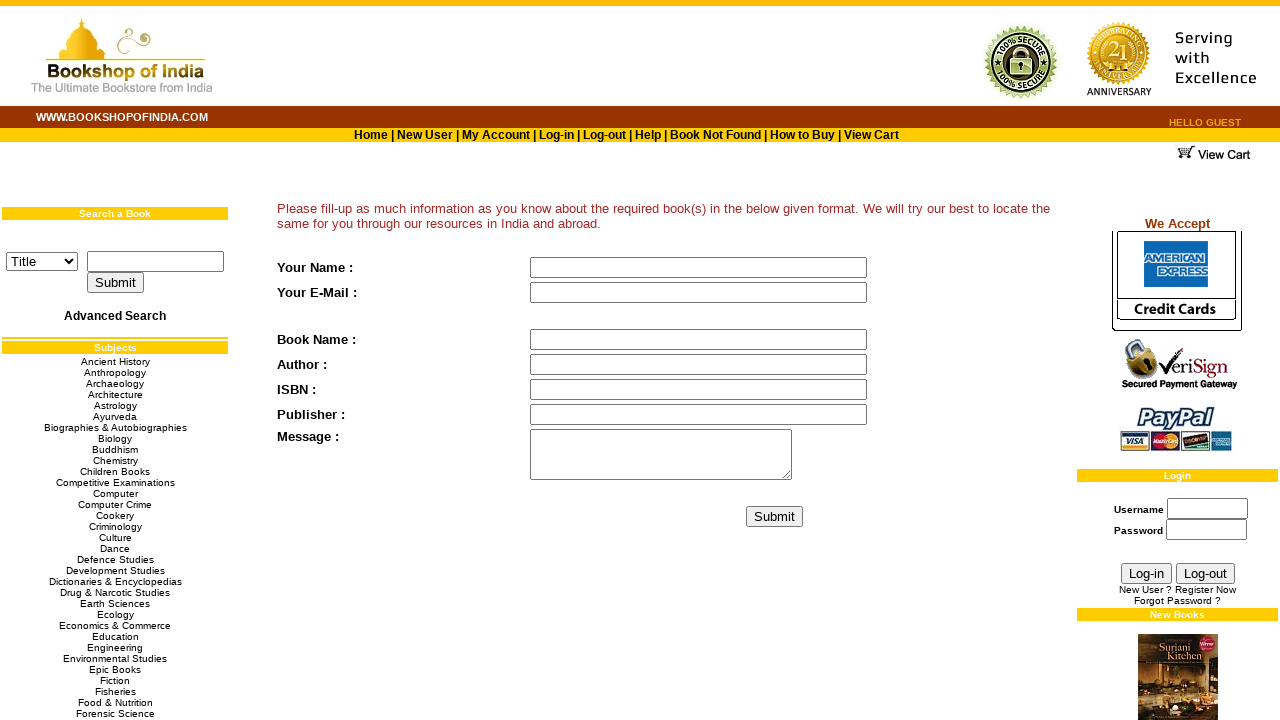

Clicked submit button to trigger alert at (775, 516) on input[name='btnSubmit']
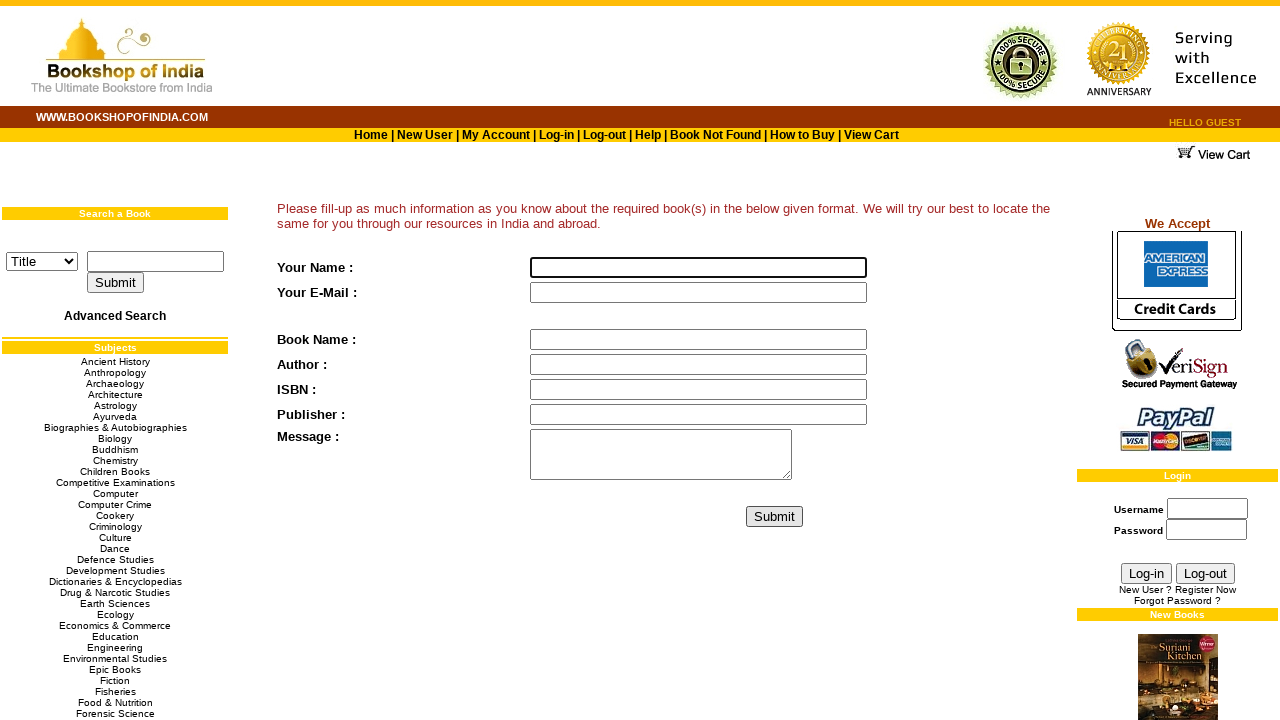

Accepted alert dialog
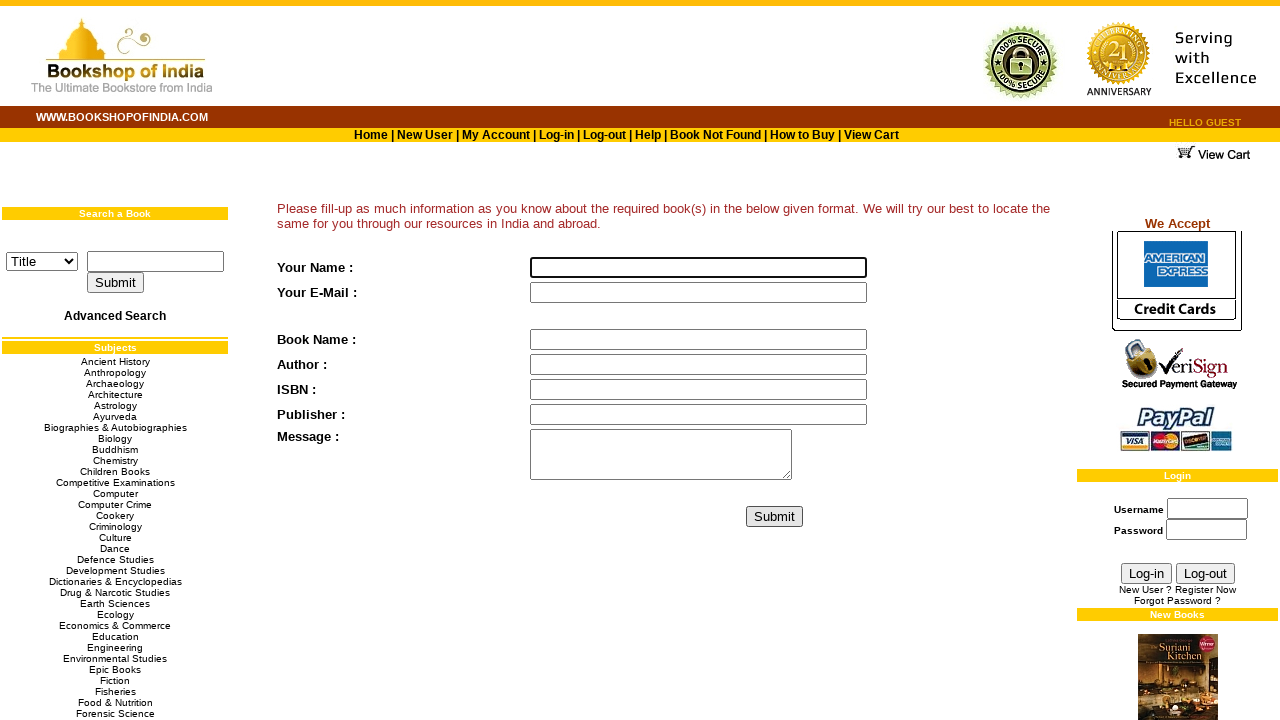

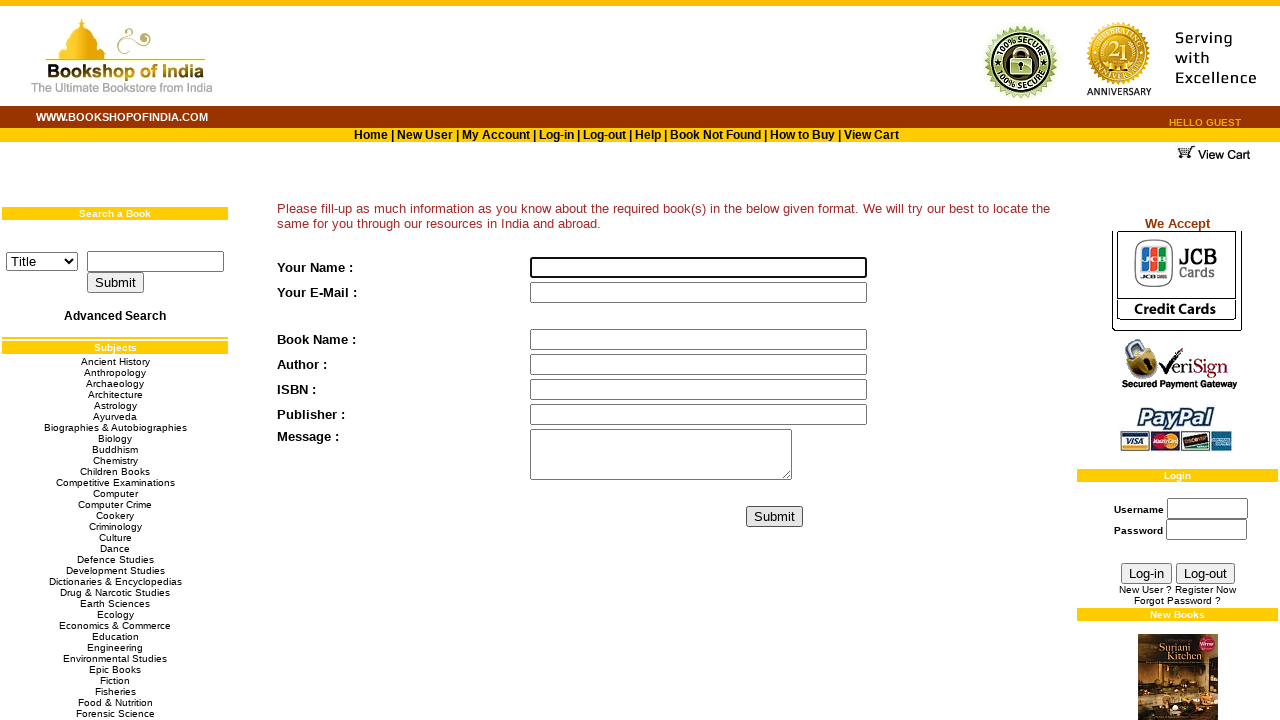